Tests handling a basic JavaScript alert by clicking a button to trigger it, verifying the alert text, and accepting it.

Starting URL: https://the-internet.herokuapp.com/javascript_alerts

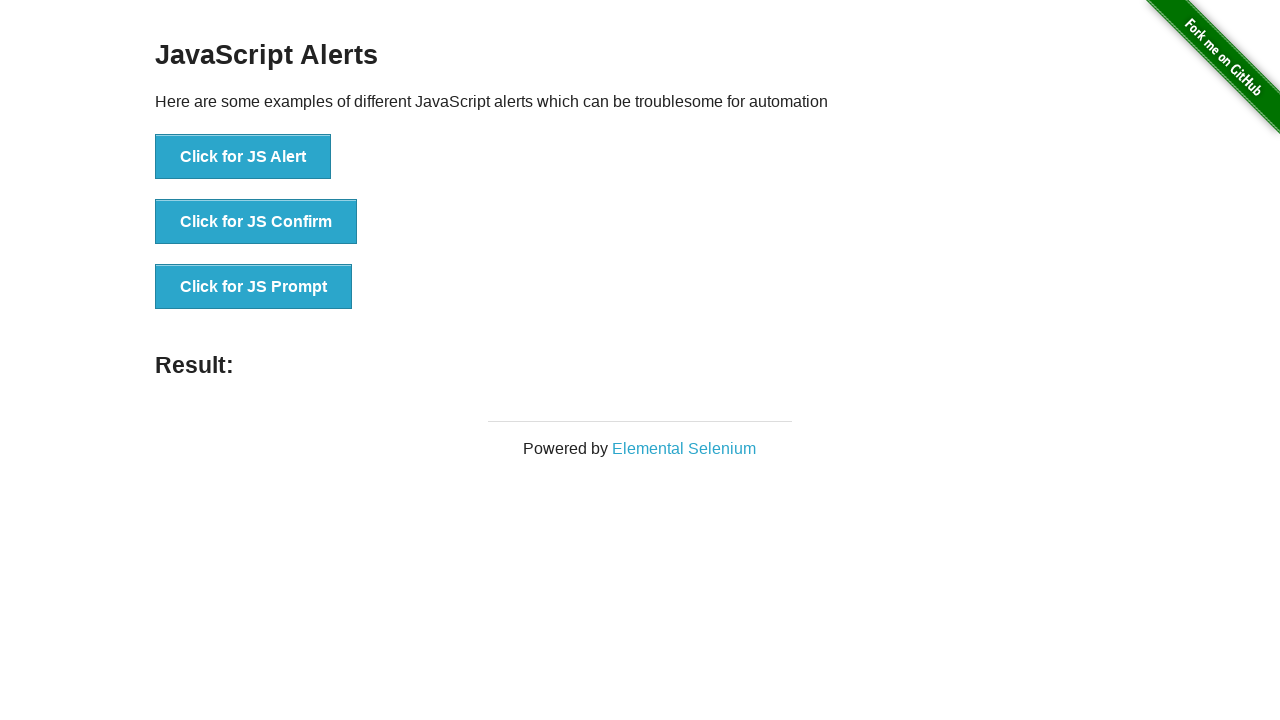

Clicked button to trigger JavaScript alert at (243, 157) on button[onclick='jsAlert()']
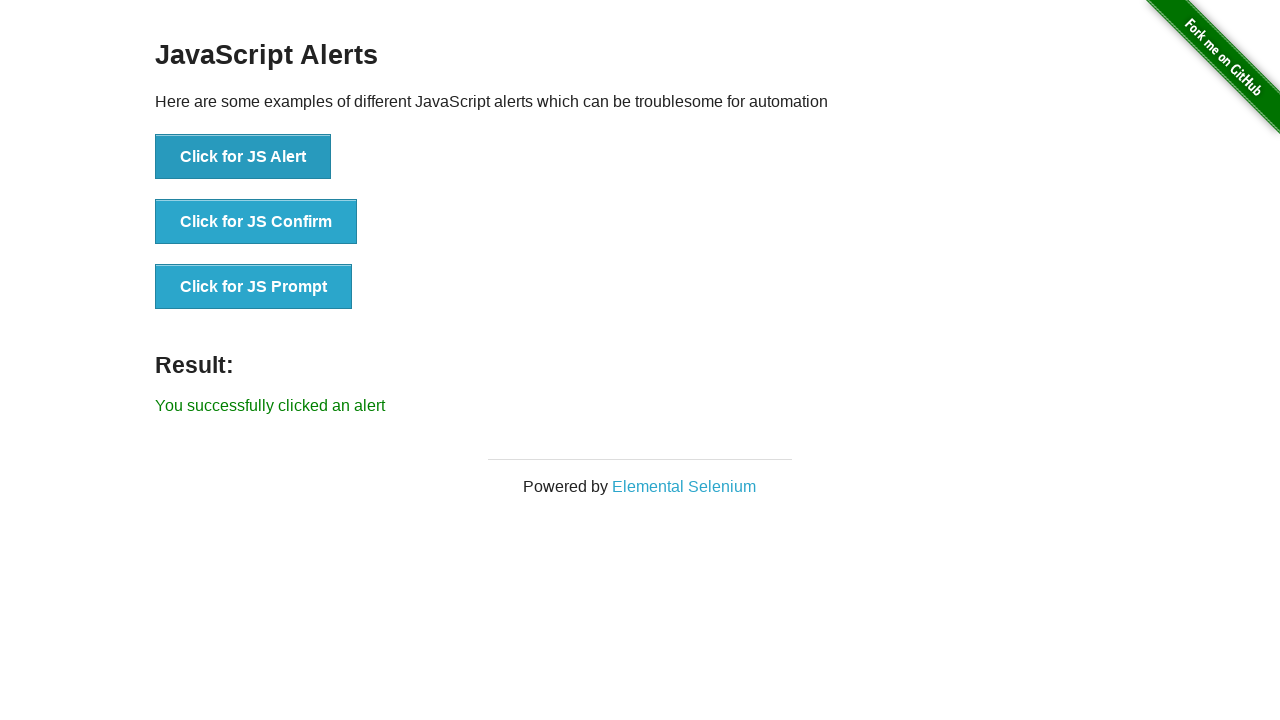

Set up dialog handler to accept alert
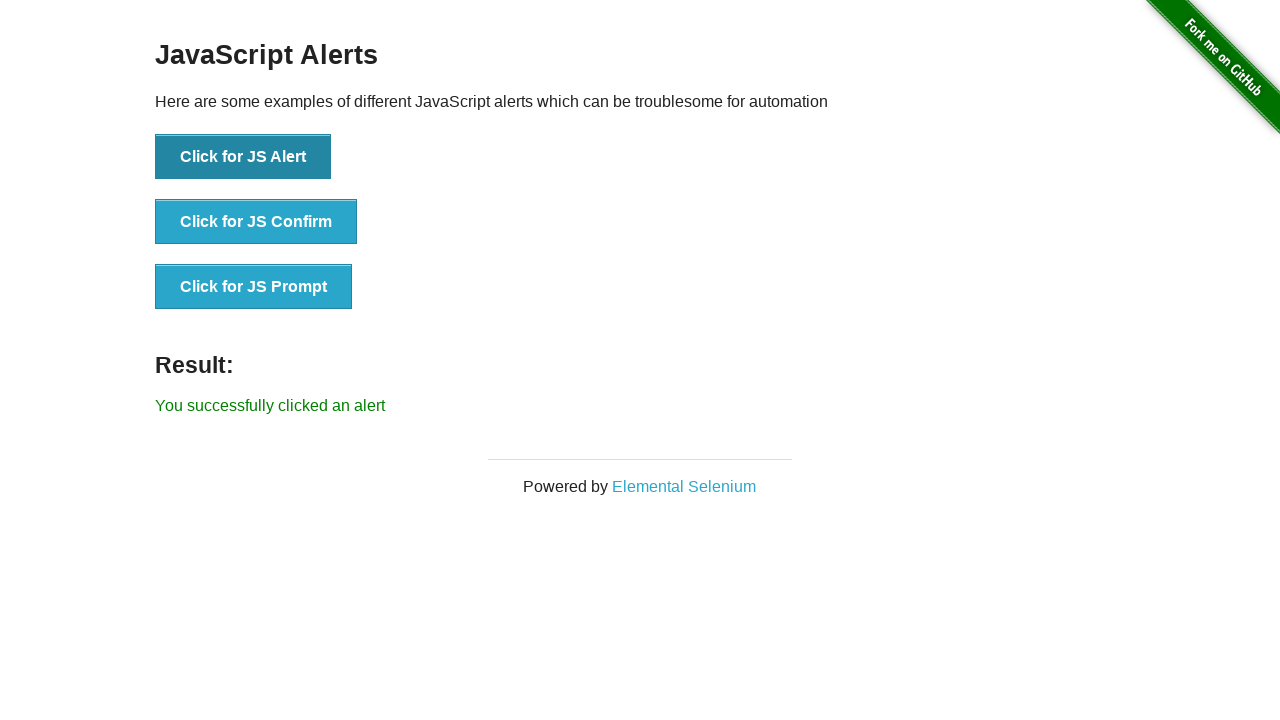

Waited for alert handling to complete
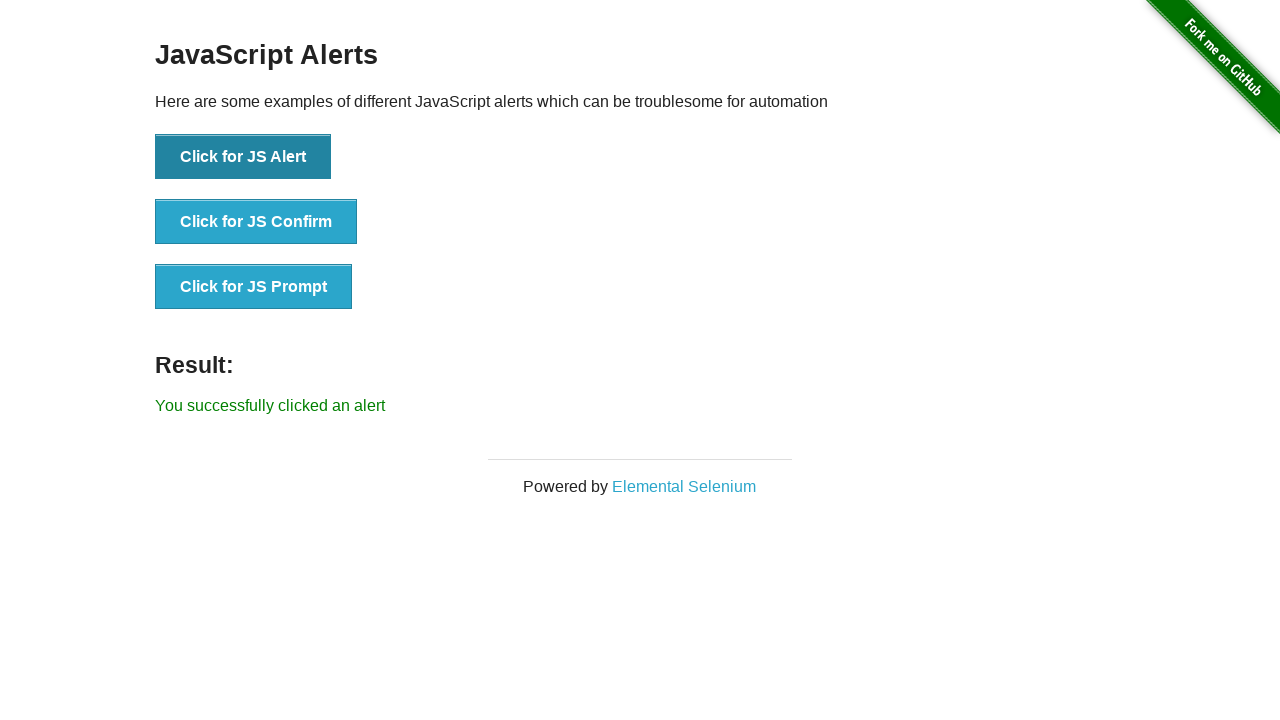

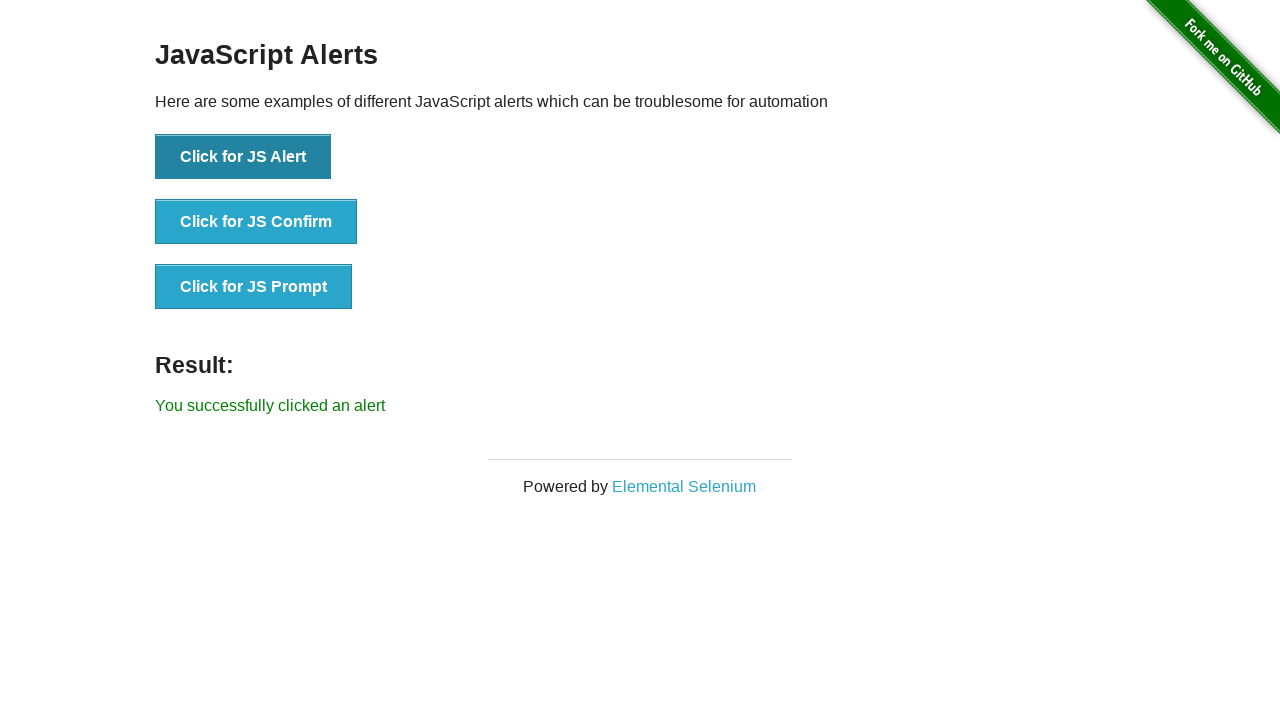